Tests opening a new browser window, switching to it, entering a search term, closing the child window, and returning to the parent window to fill a form field

Starting URL: https://www.letskodeit.com/practice

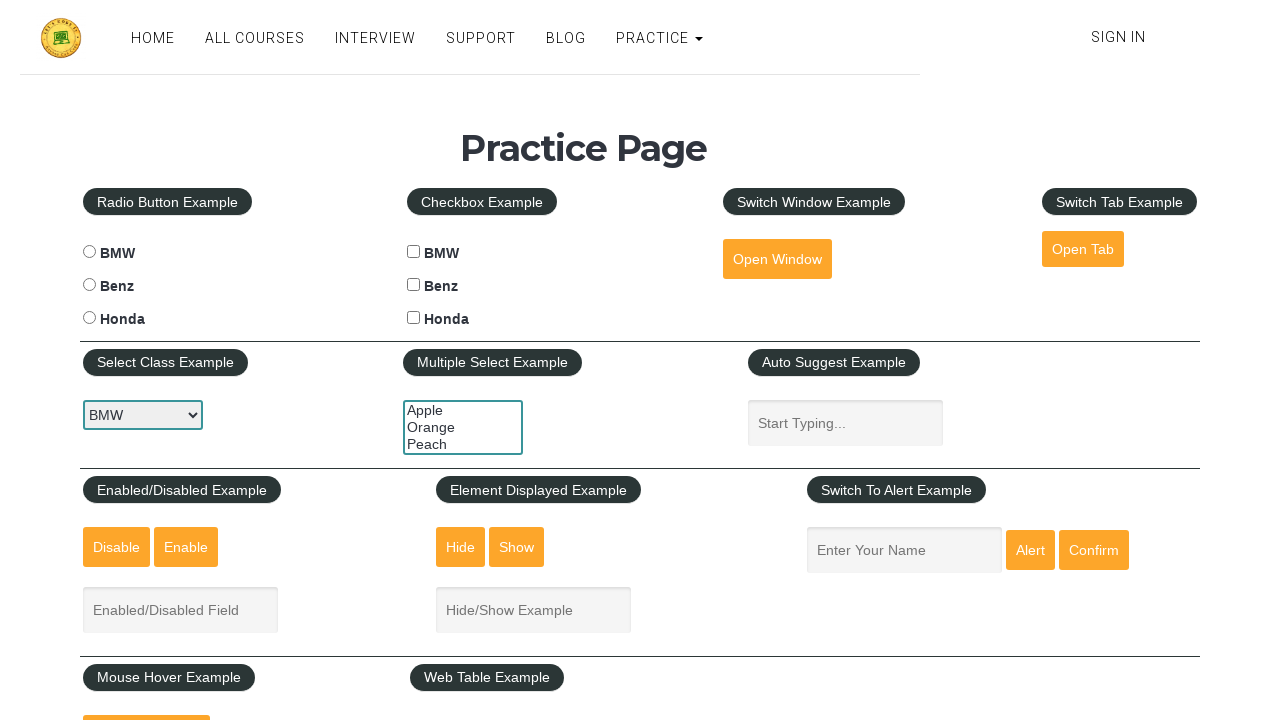

Clicked button to open new window at (777, 259) on #openwindow
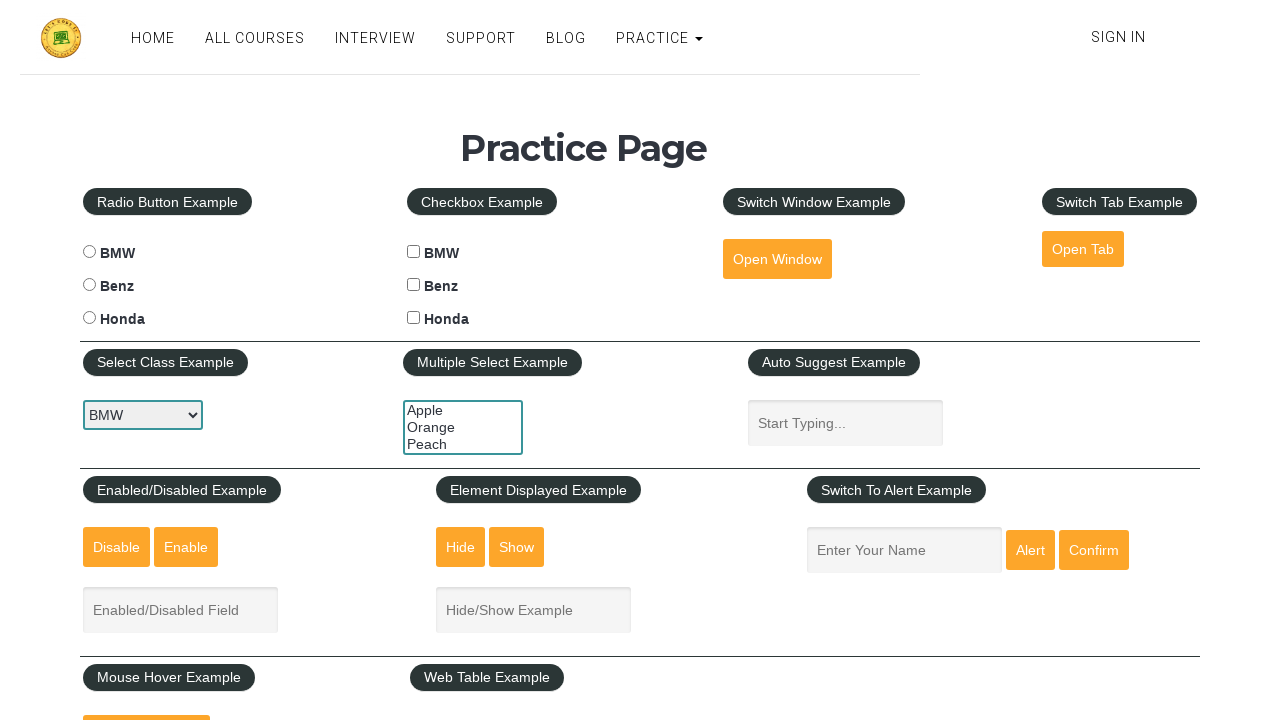

Captured reference to new child window
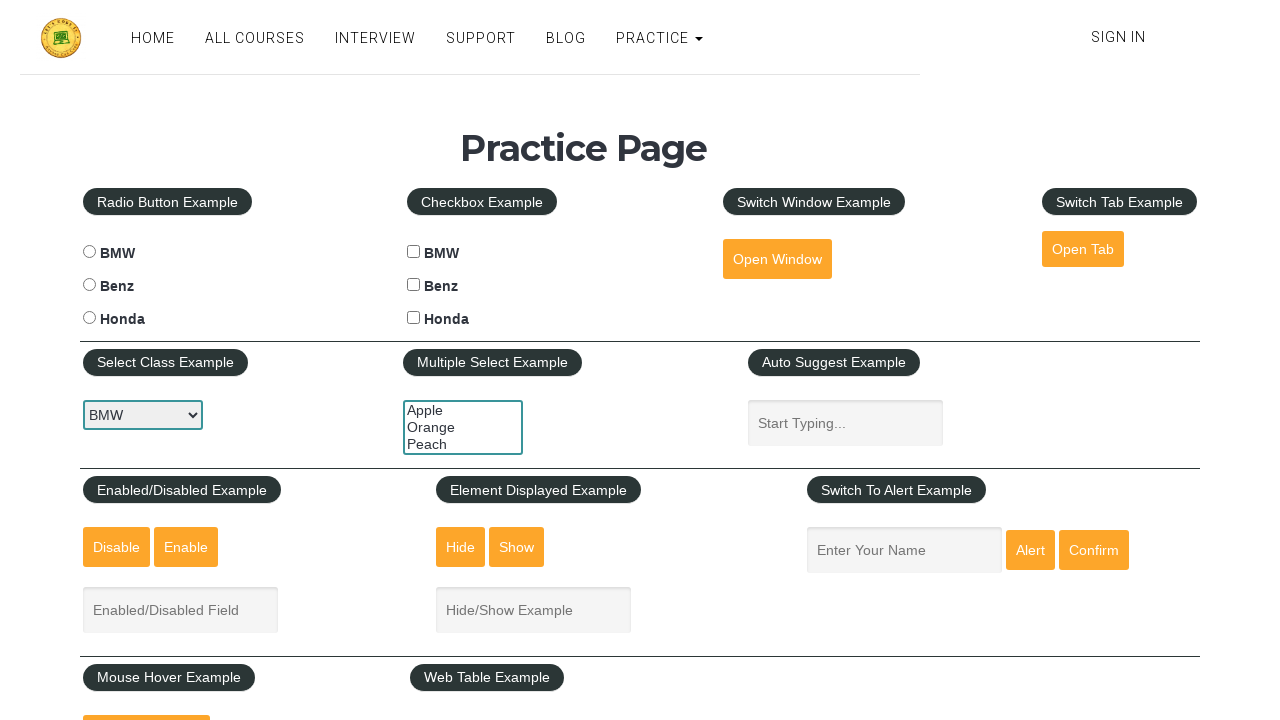

Child window page loaded
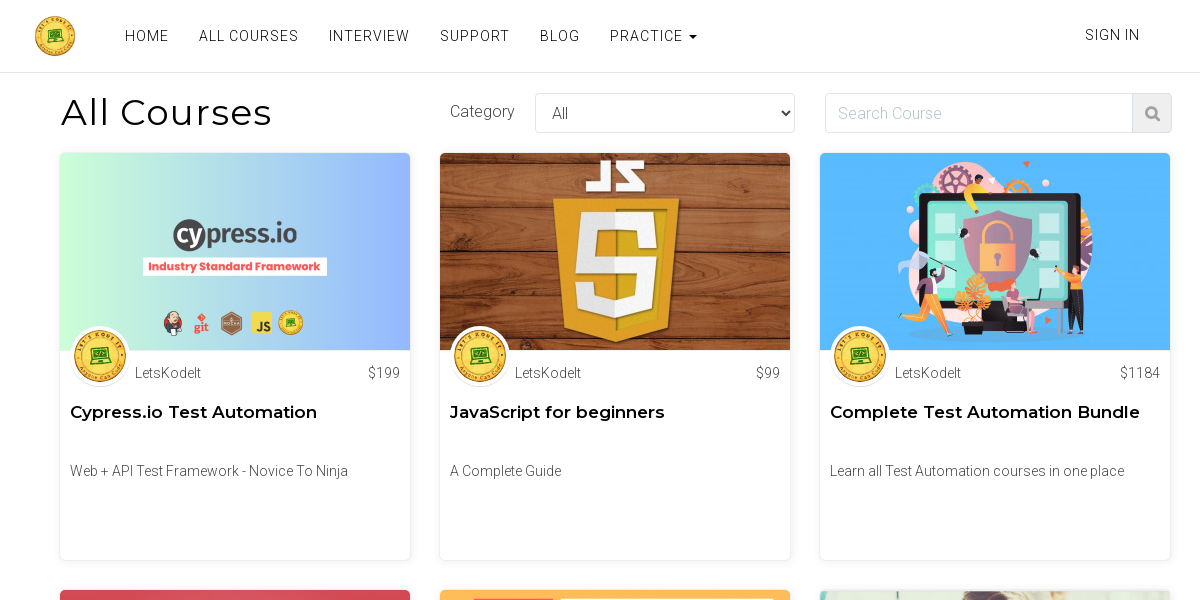

Entered 'python' in search field on child window on input#search
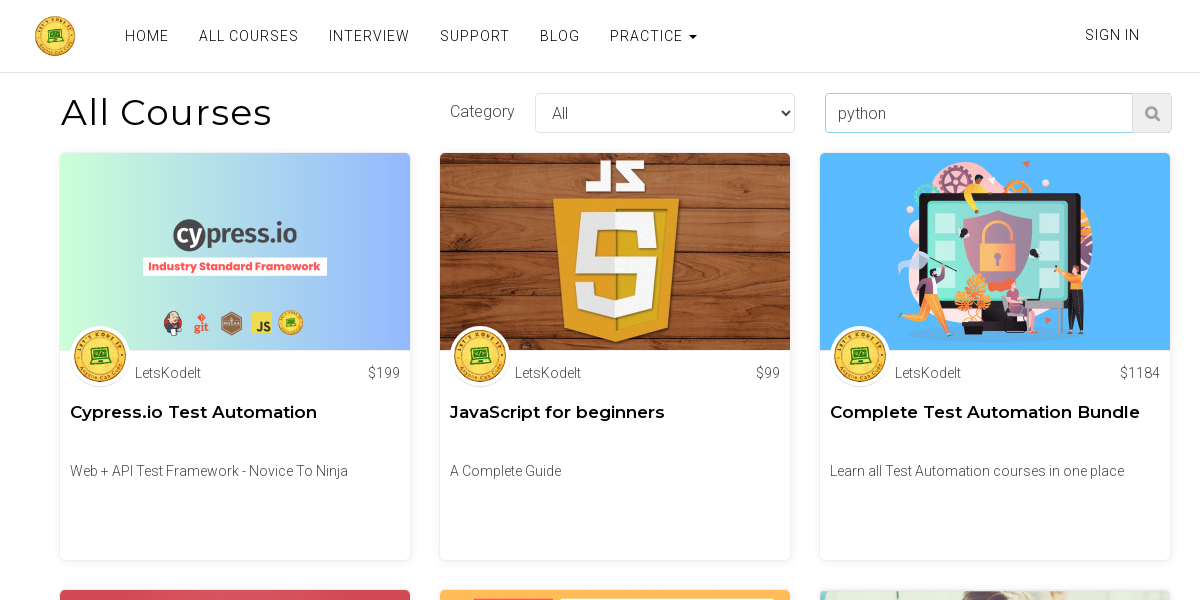

Closed child window
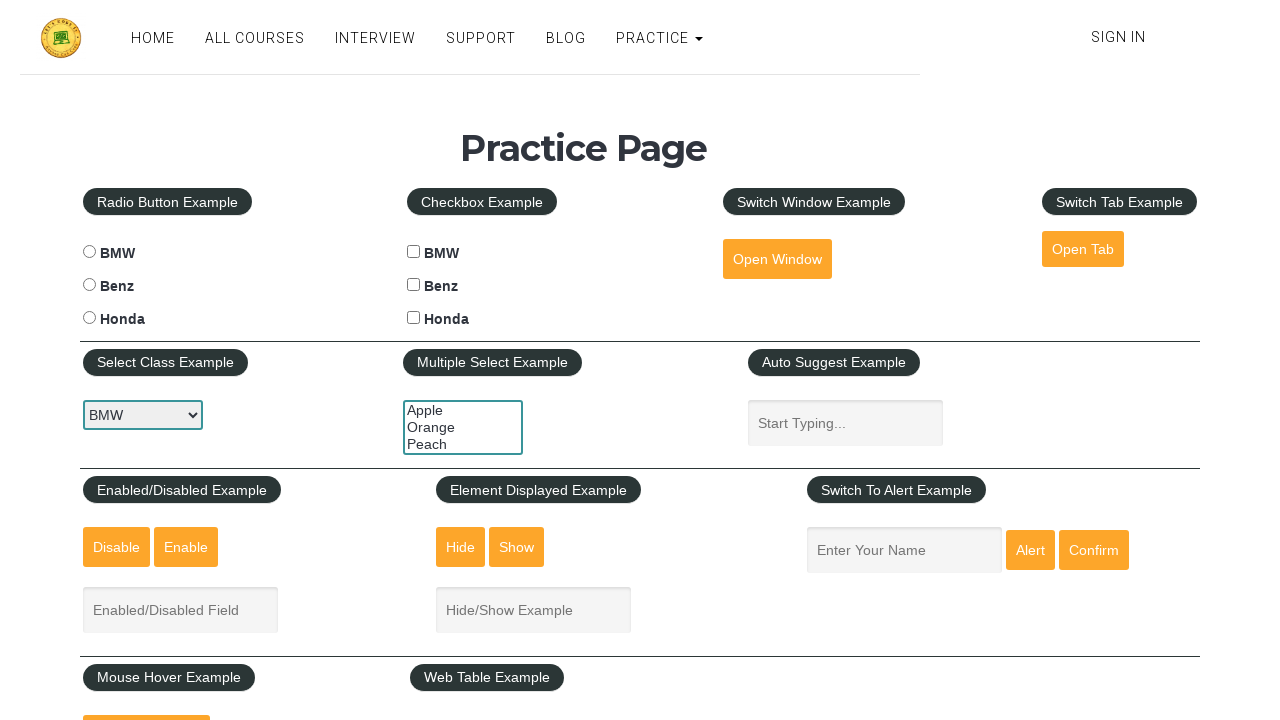

Filled name field with 'Leeloo' on parent window on #name
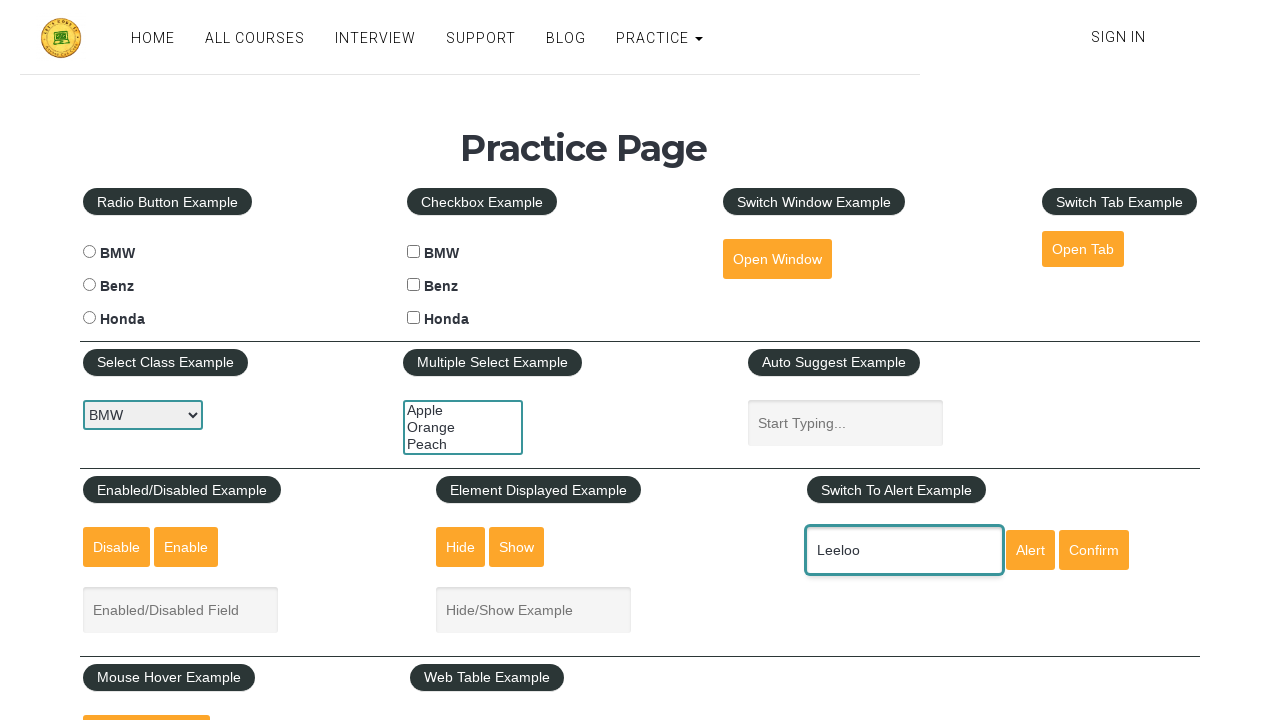

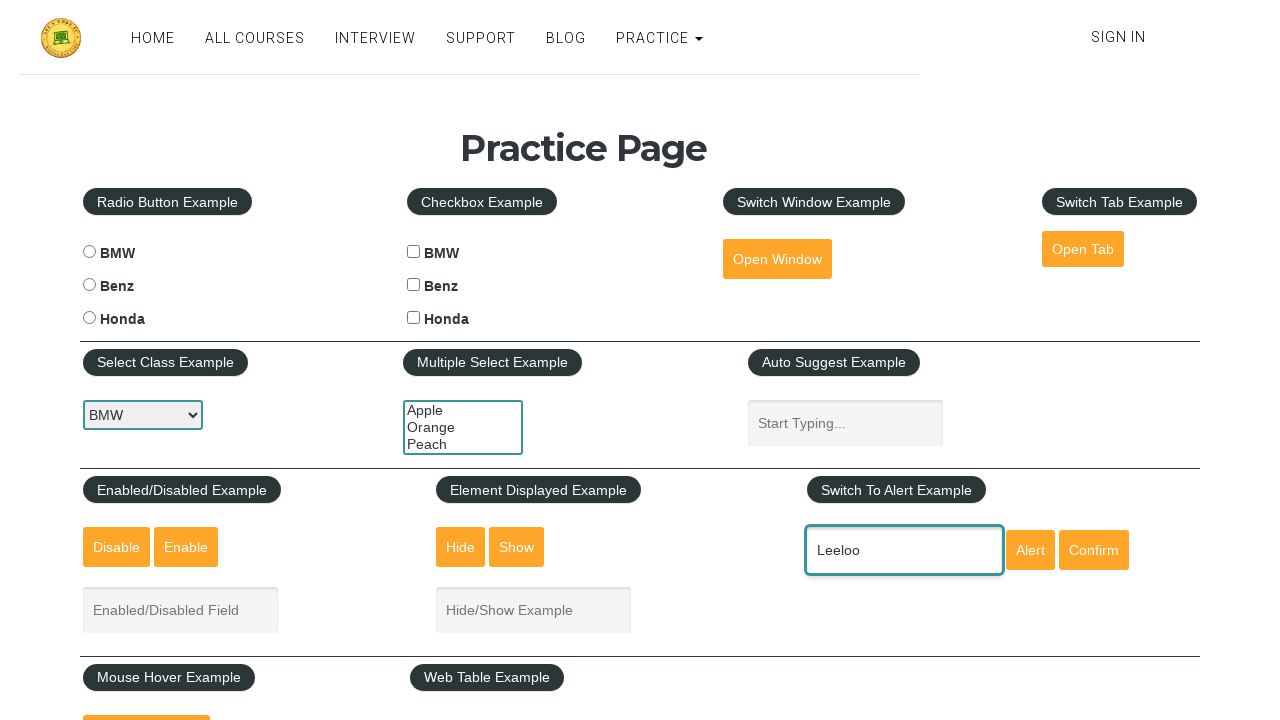